Navigates to the Applitools demo site, clicks the login button to access the dashboard page

Starting URL: https://demo.applitools.com

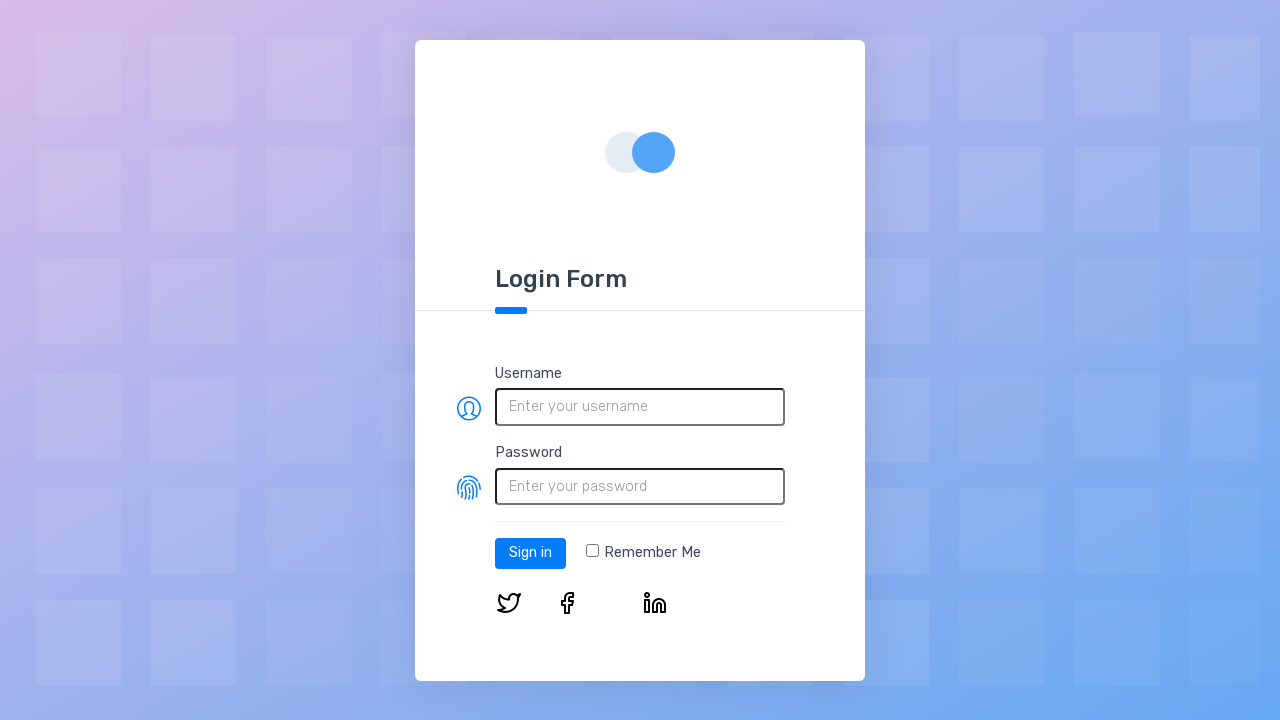

Clicked login button to navigate to dashboard at (530, 553) on #log-in
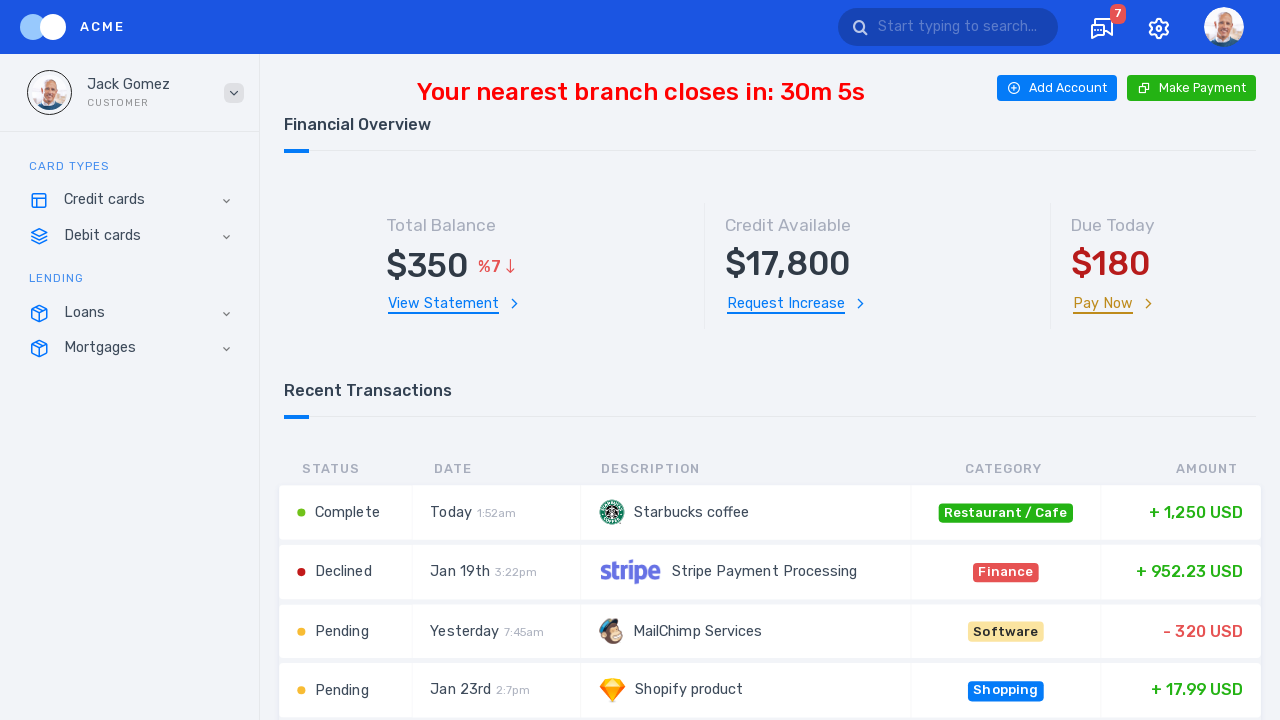

Dashboard page loaded and network idle
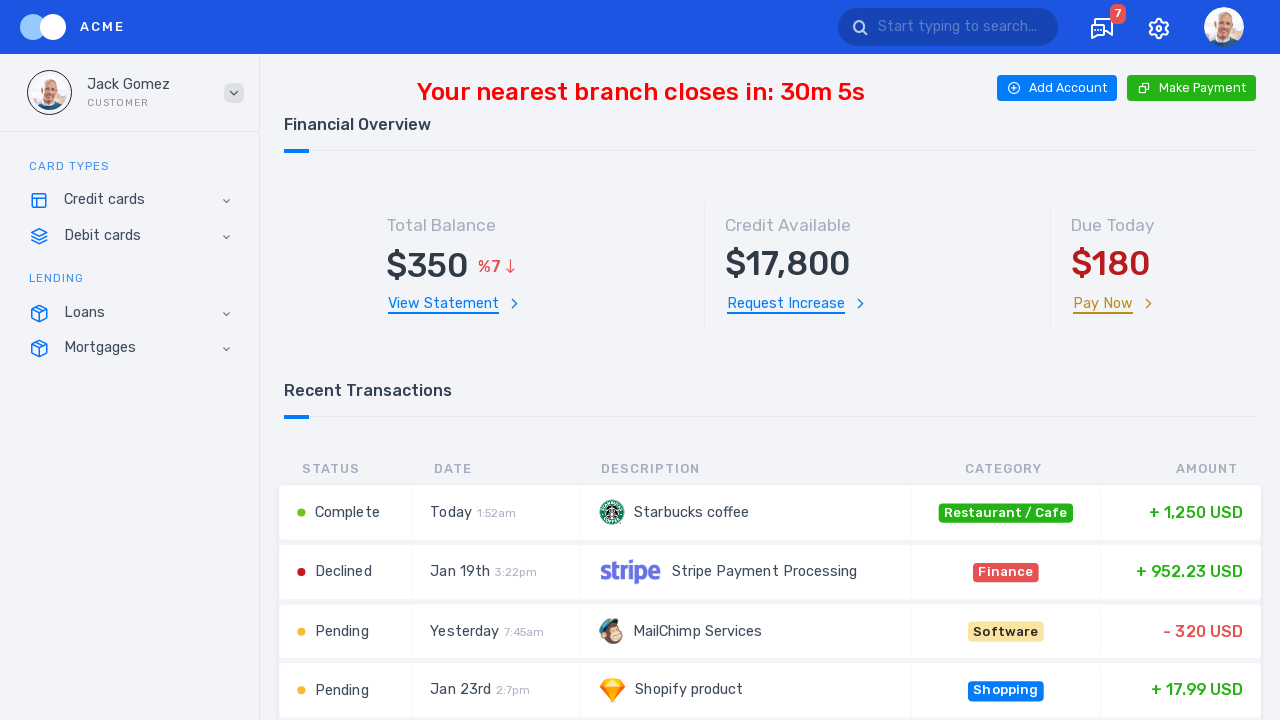

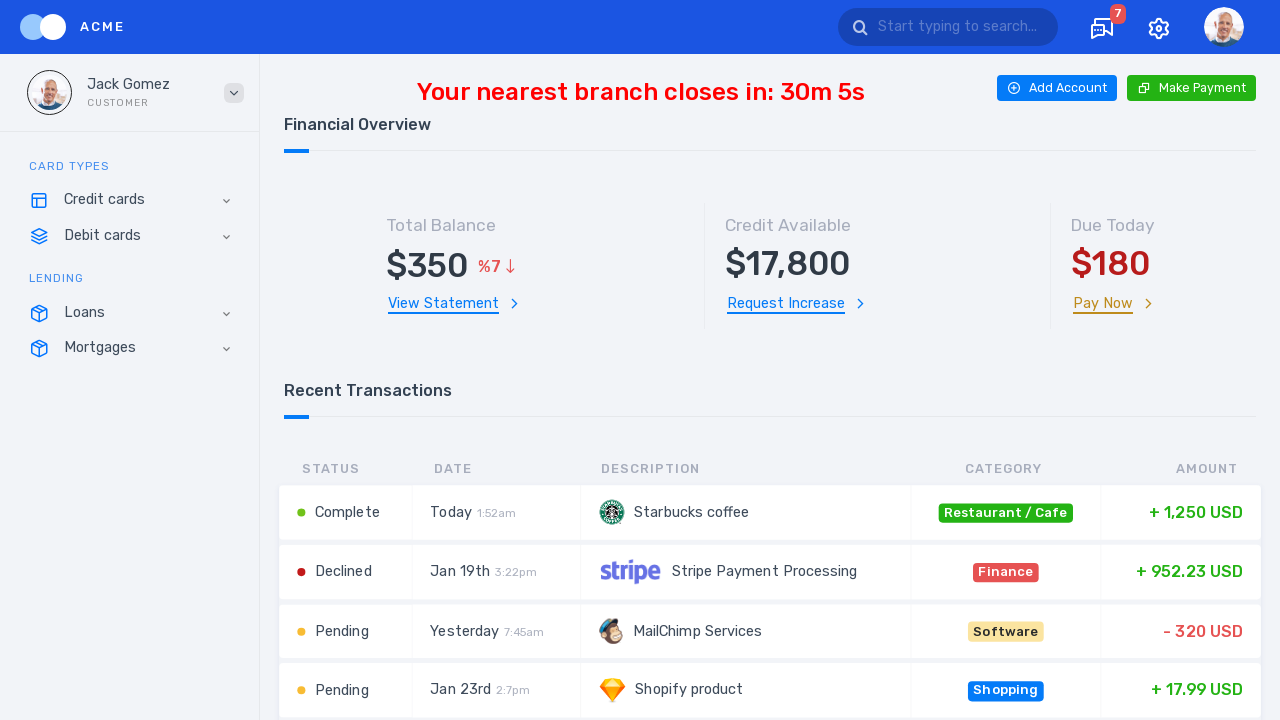